Adds a new todo item by typing text into the input field and pressing Enter

Starting URL: https://devmountain.github.io/qa_todos/

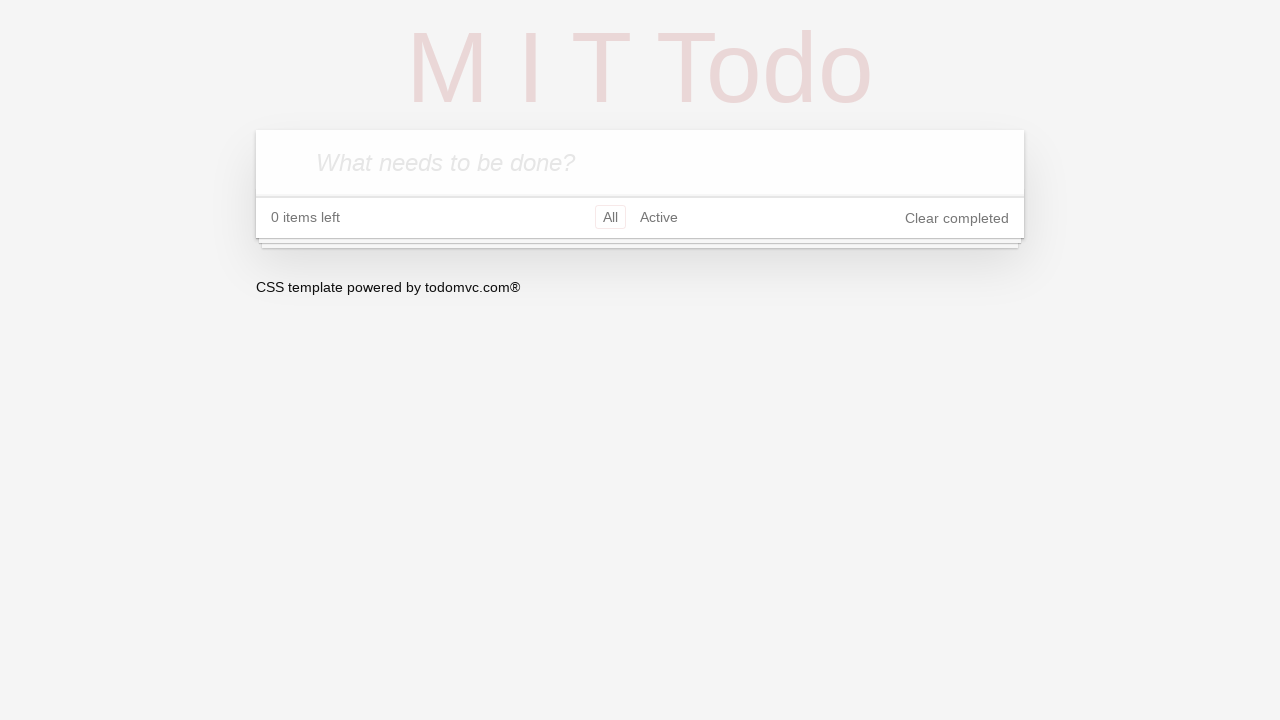

Todo input field loaded and is visible
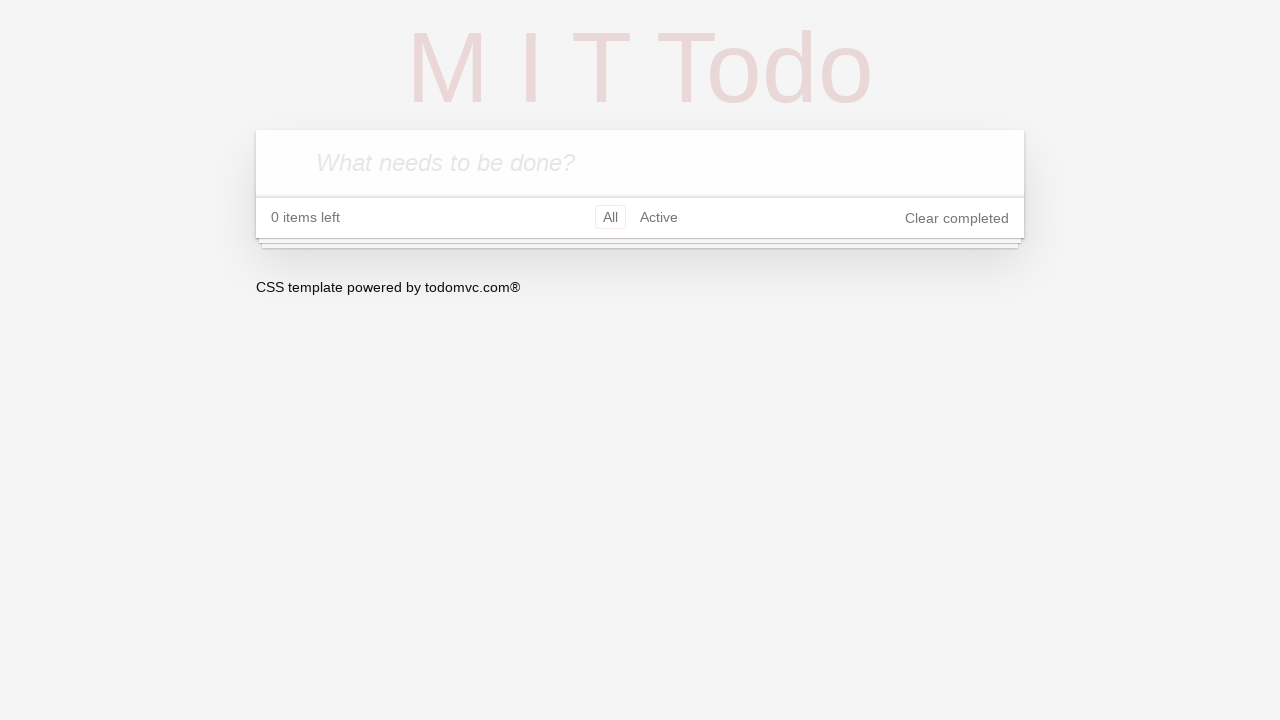

Typed 'Walk the pupper' into the todo input field on .new-todo
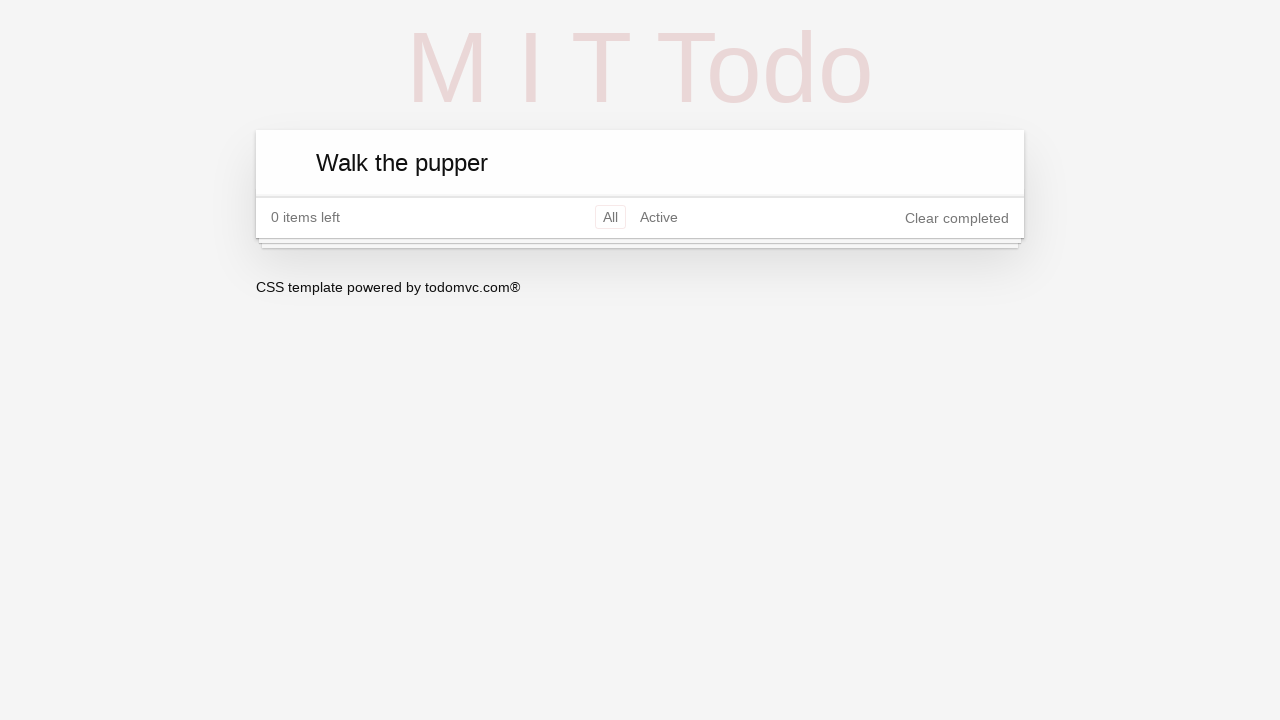

Pressed Enter to add the new todo item on .new-todo
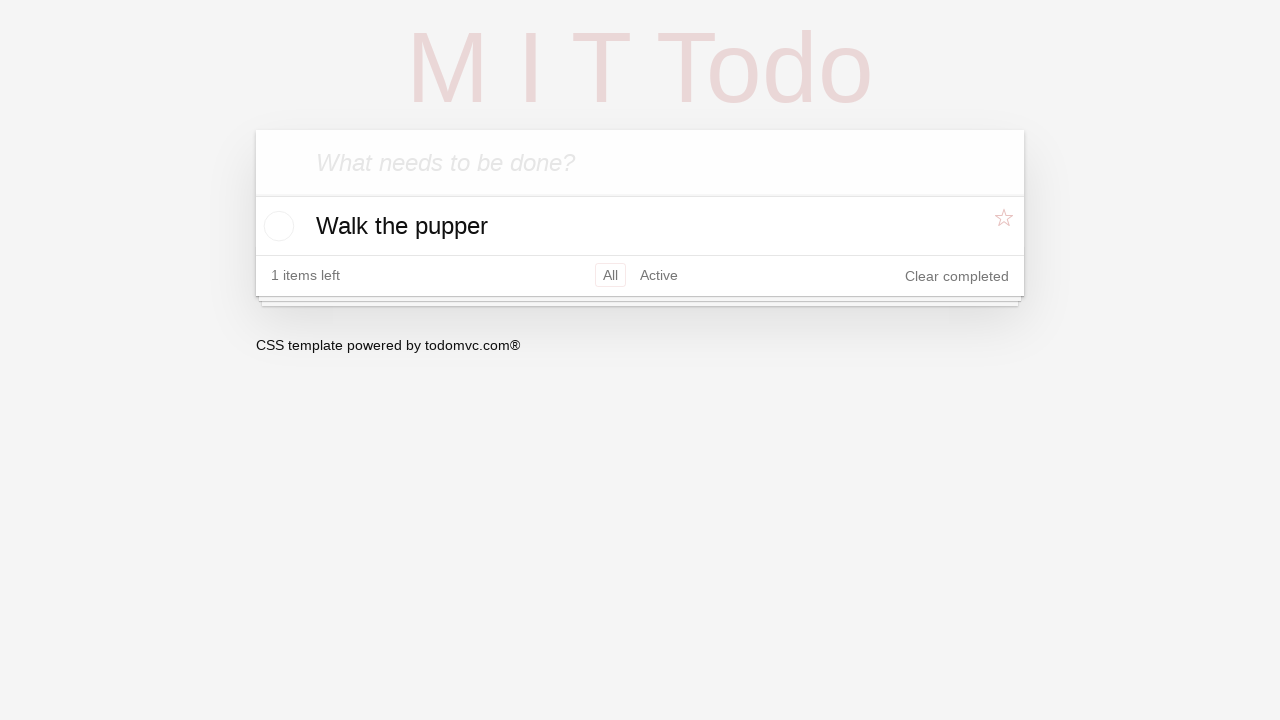

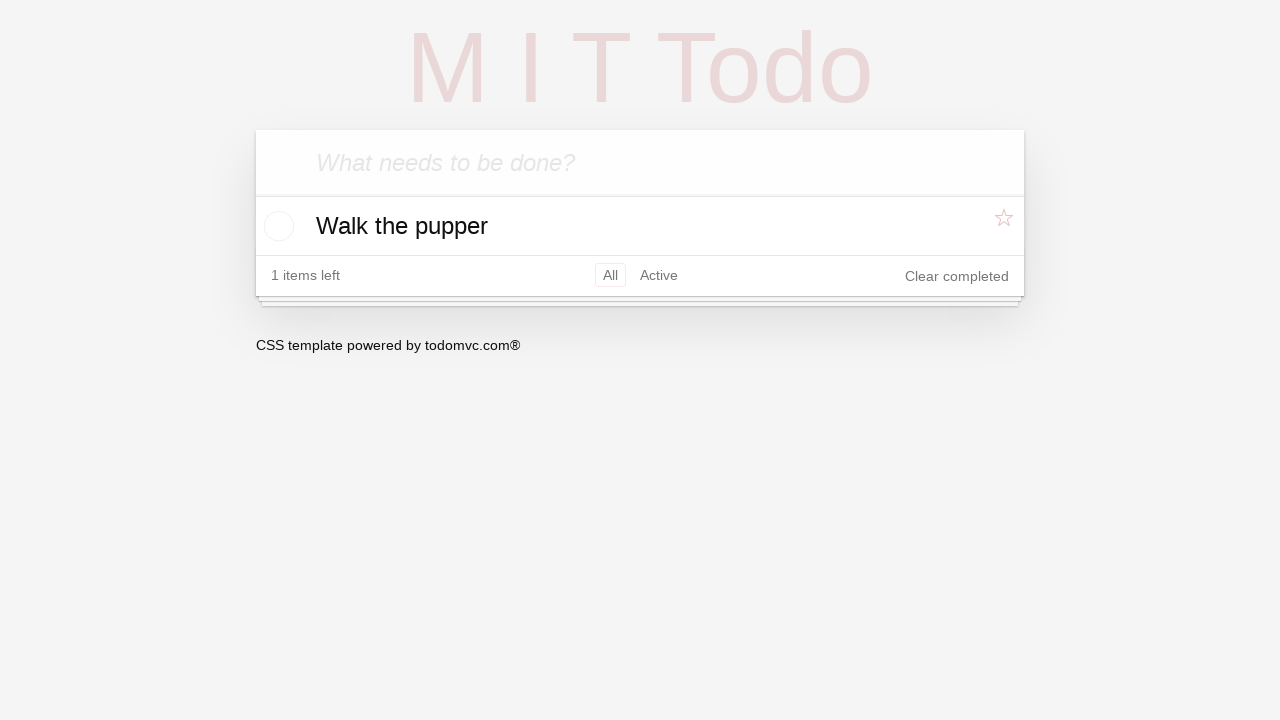